Navigates to a voting page, scrolls down, and clicks on a specific contestant's image or voting option

Starting URL: https://www.couchpotatoil.co.il/bb24winner/%D7%94%D7%90%D7%97-%D7%94%D7%92%D7%93%D7%95%D7%9C/

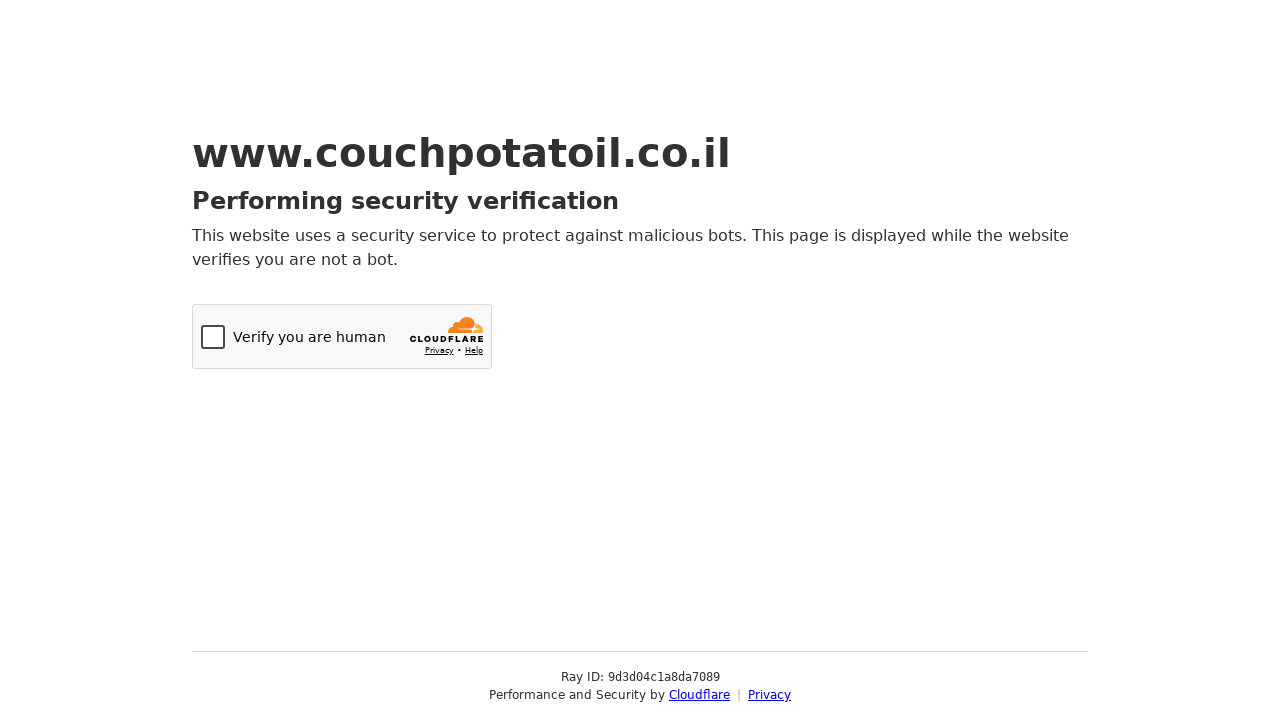

Scrolled down the page by 2700 pixels
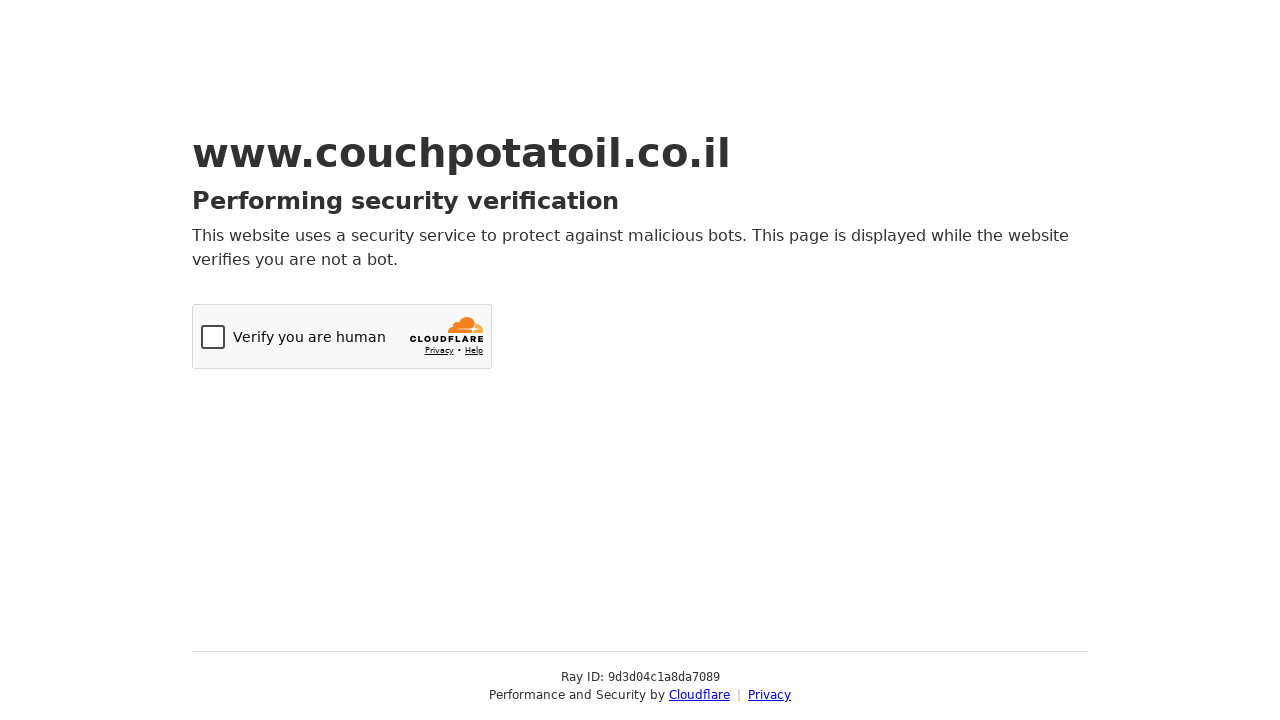

Neither voting form element nor contestant image found, continuing on img[src="https://www.couchpotatoil.co.il/wp-content/uploads/2024/06/בטטת-כורסה-י
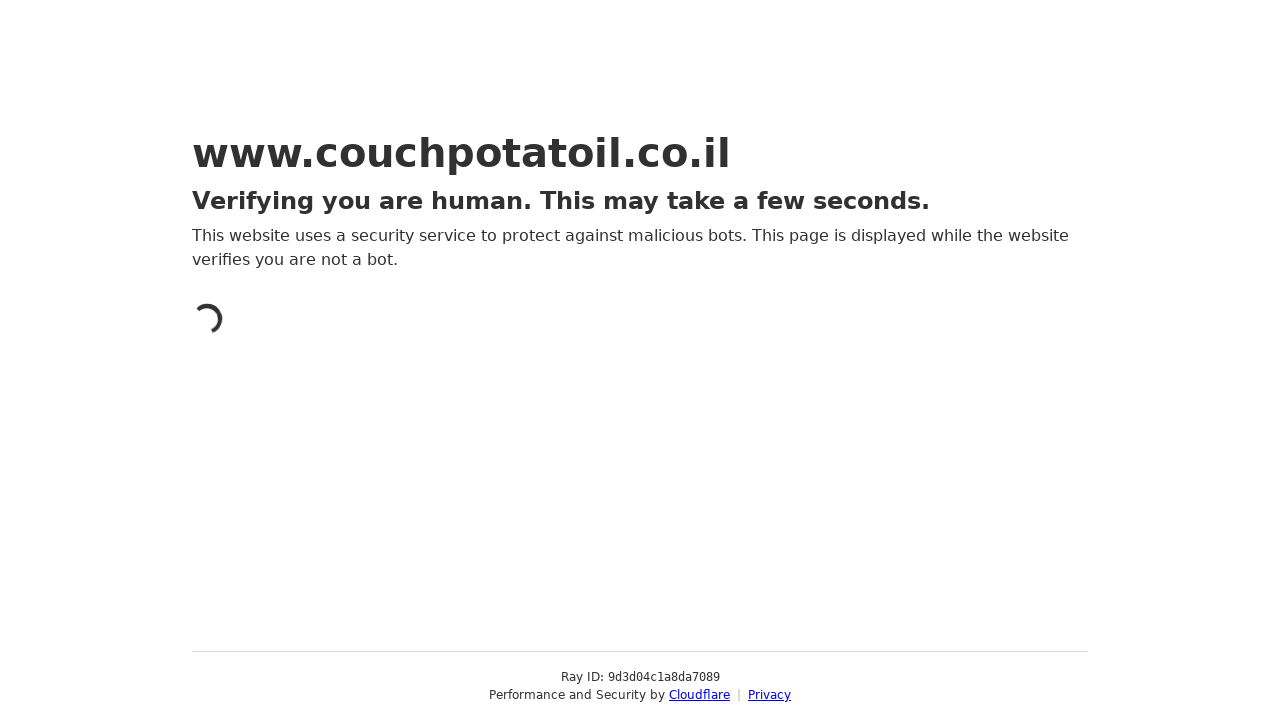

Waited 1000ms for action to complete
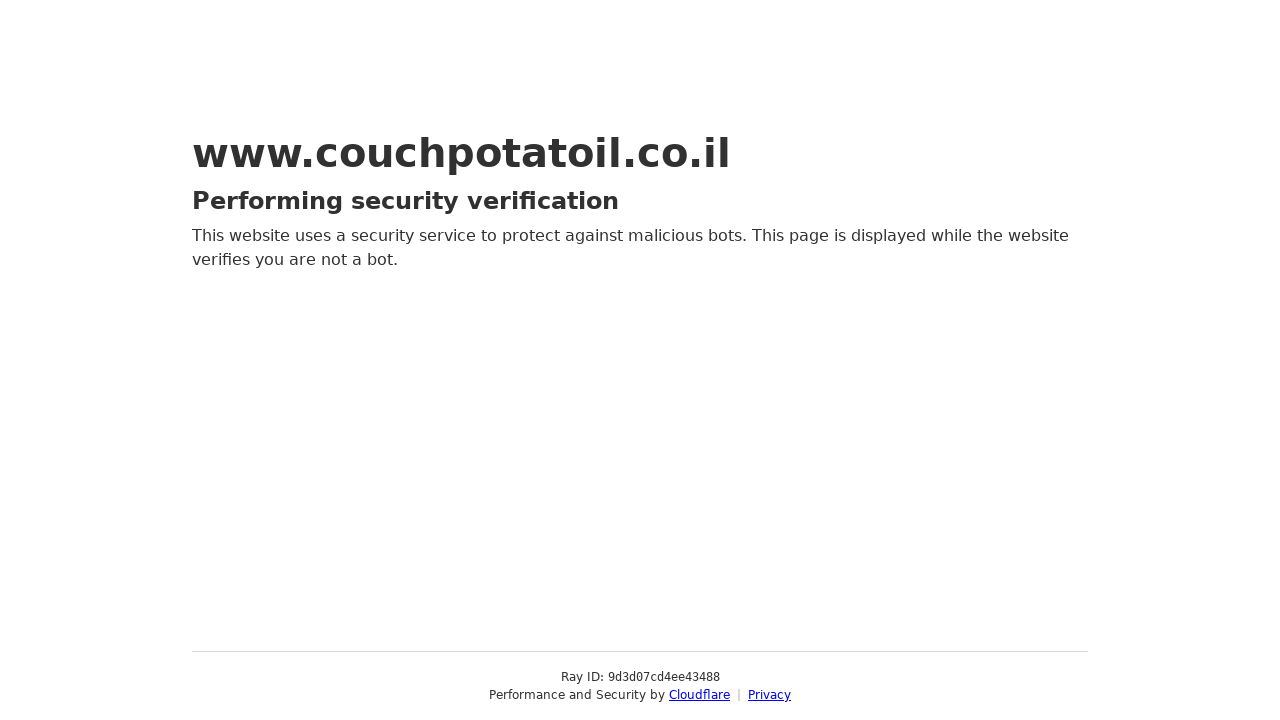

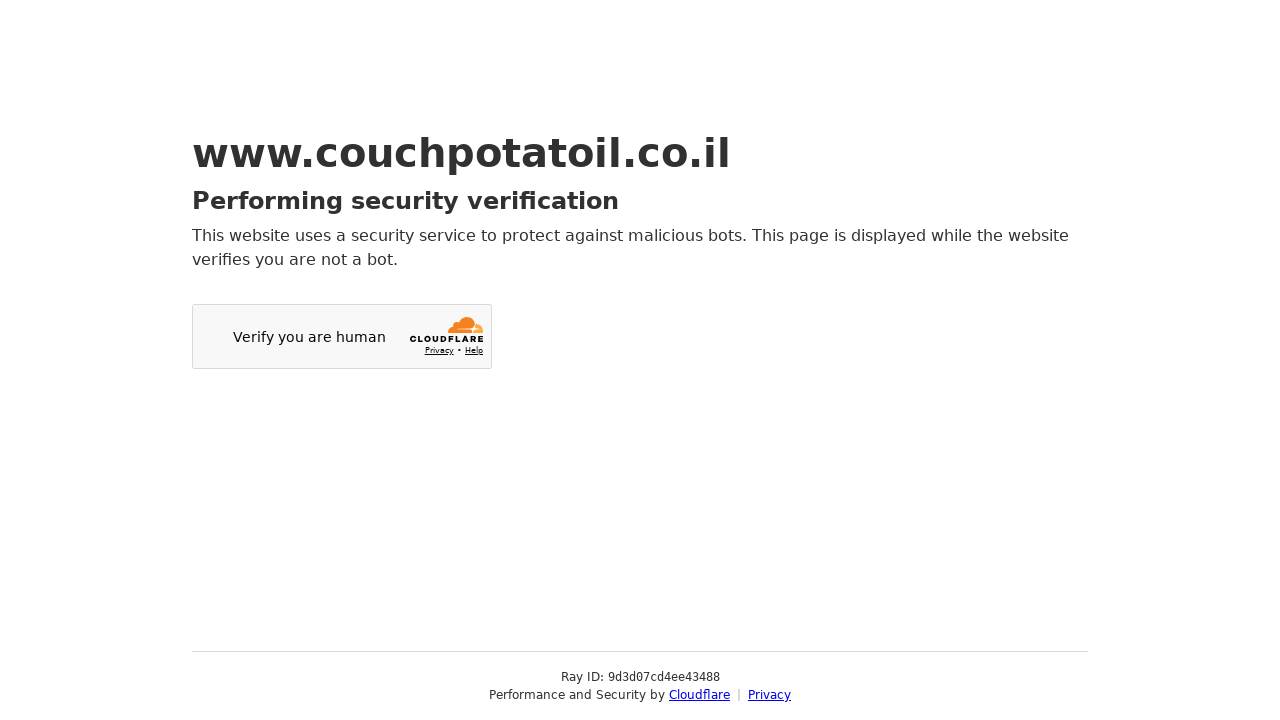